Searches for specific products by name and clicks the ADD TO CART button for matching items

Starting URL: https://rahulshettyacademy.com/dropdownsPractise/

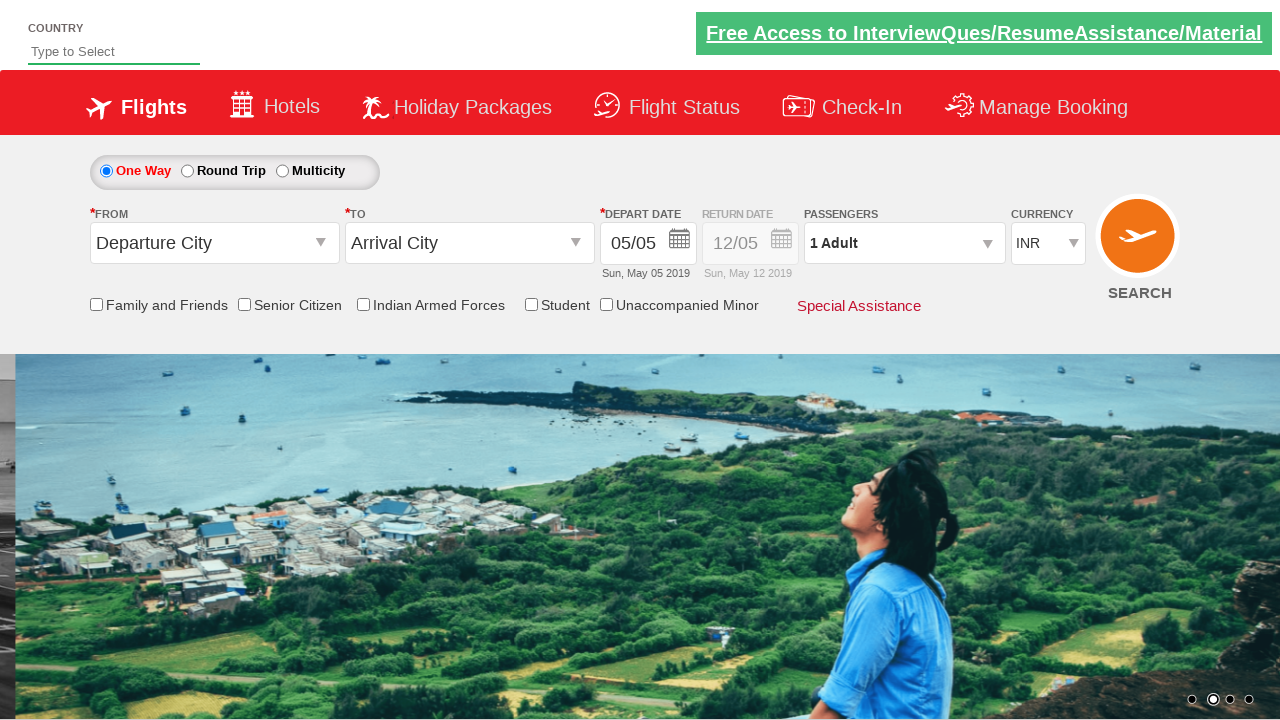

Retrieved all product name elements from the page
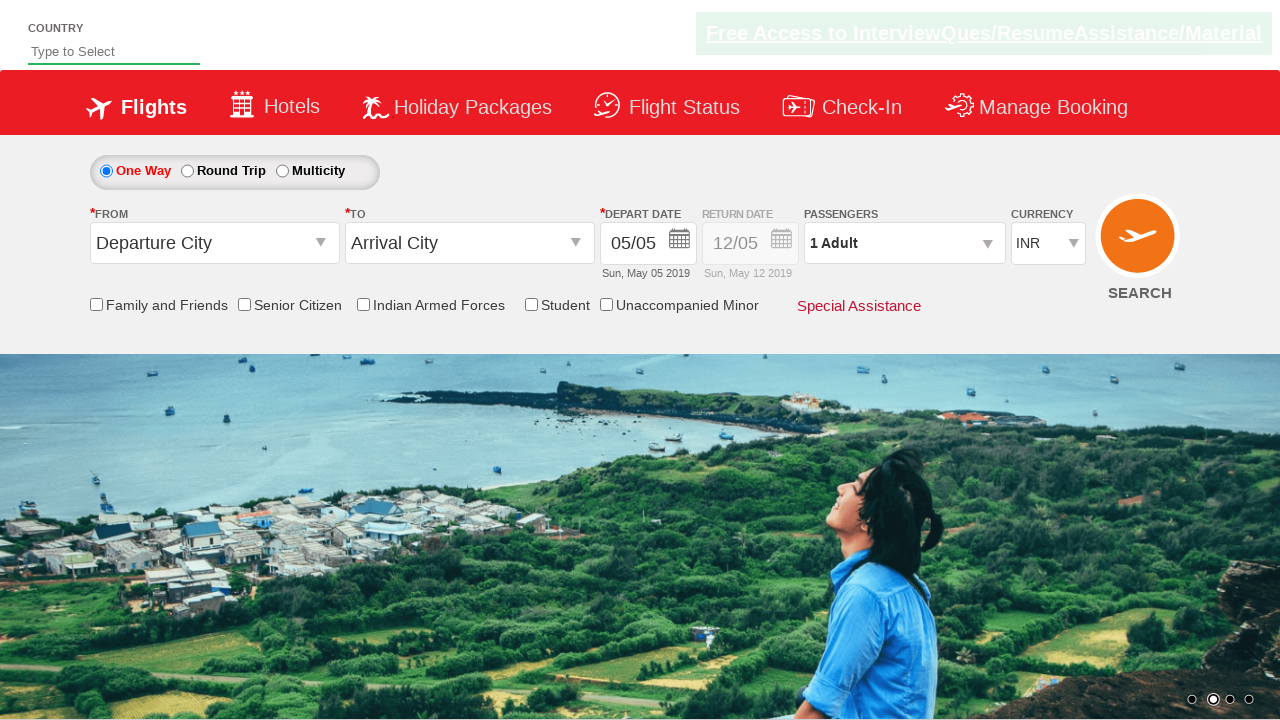

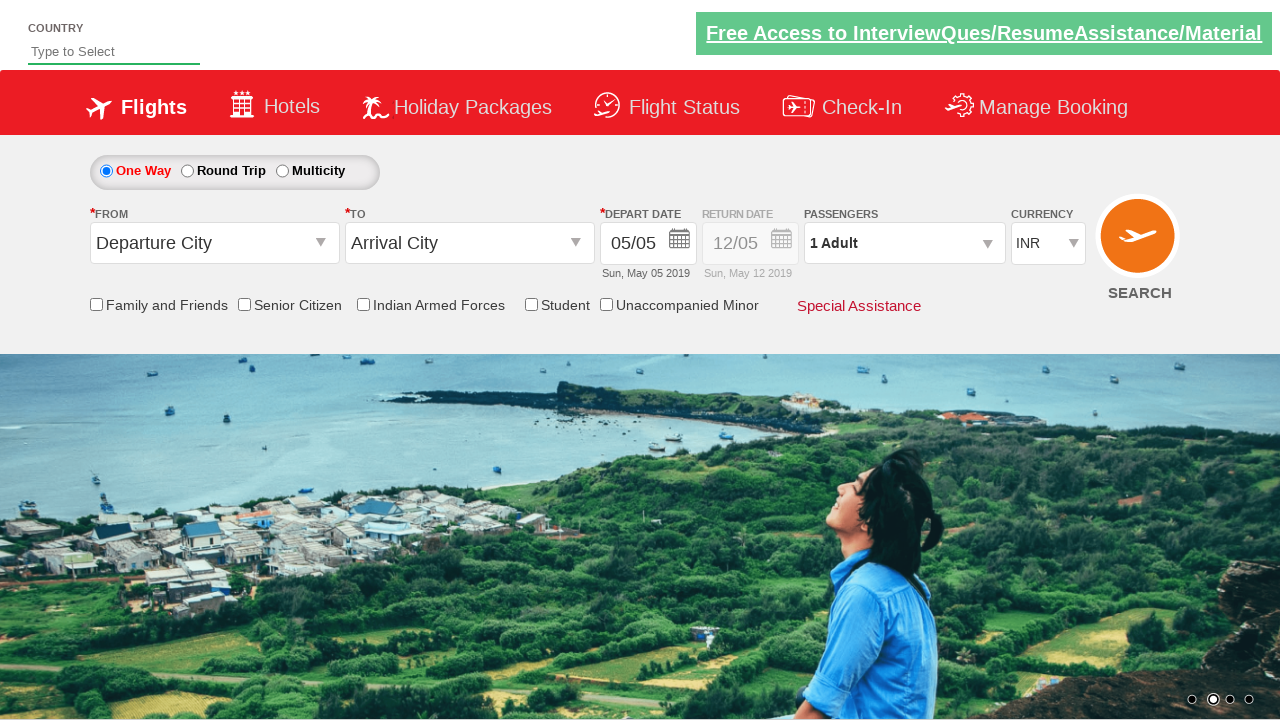